Tests alert dialog handling by triggering a confirm dialog and dismissing it, then verifying the cancel message is displayed

Starting URL: https://demoqa.com/alerts

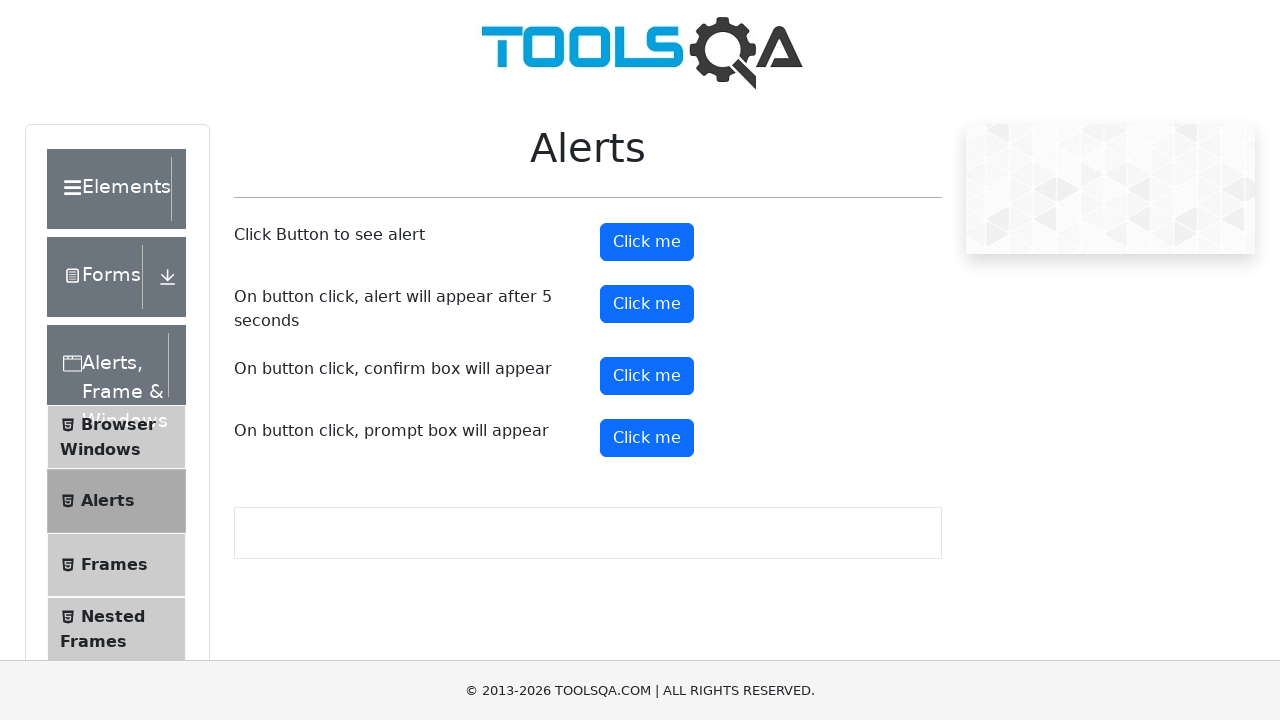

Set up dialog handler to dismiss confirm dialog
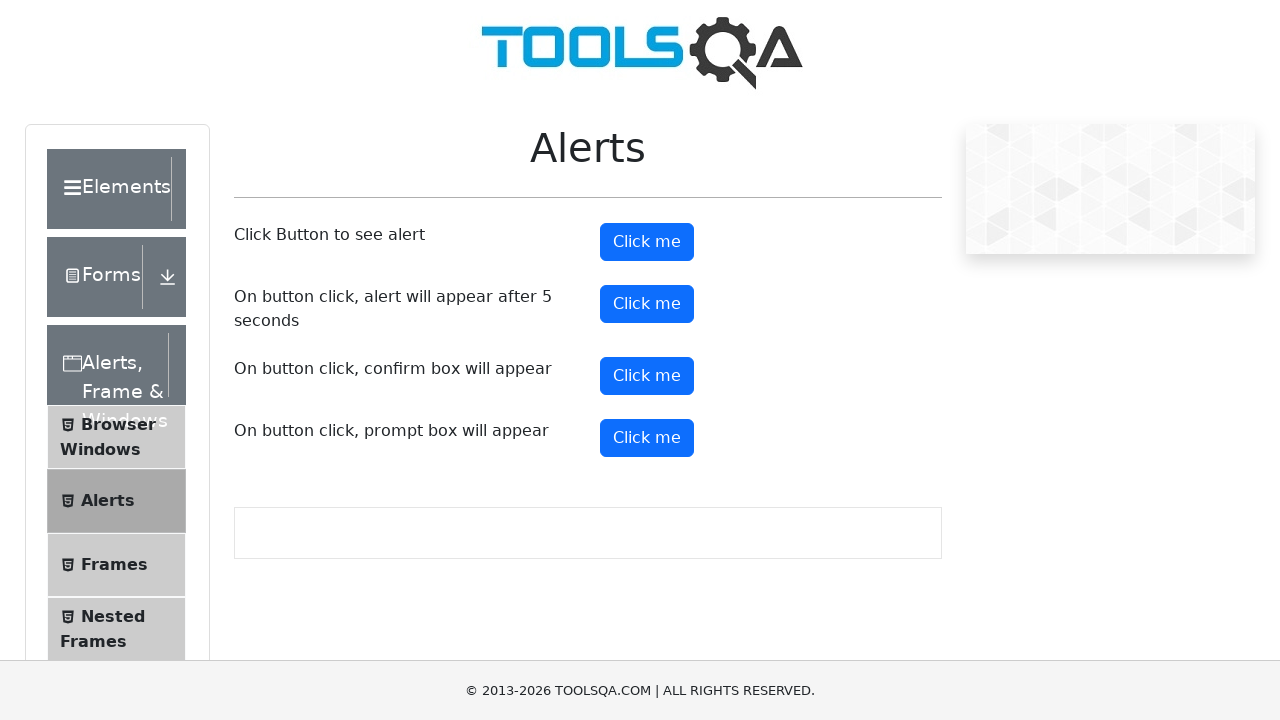

Clicked confirm button to trigger dialog at (647, 376) on #confirmButton
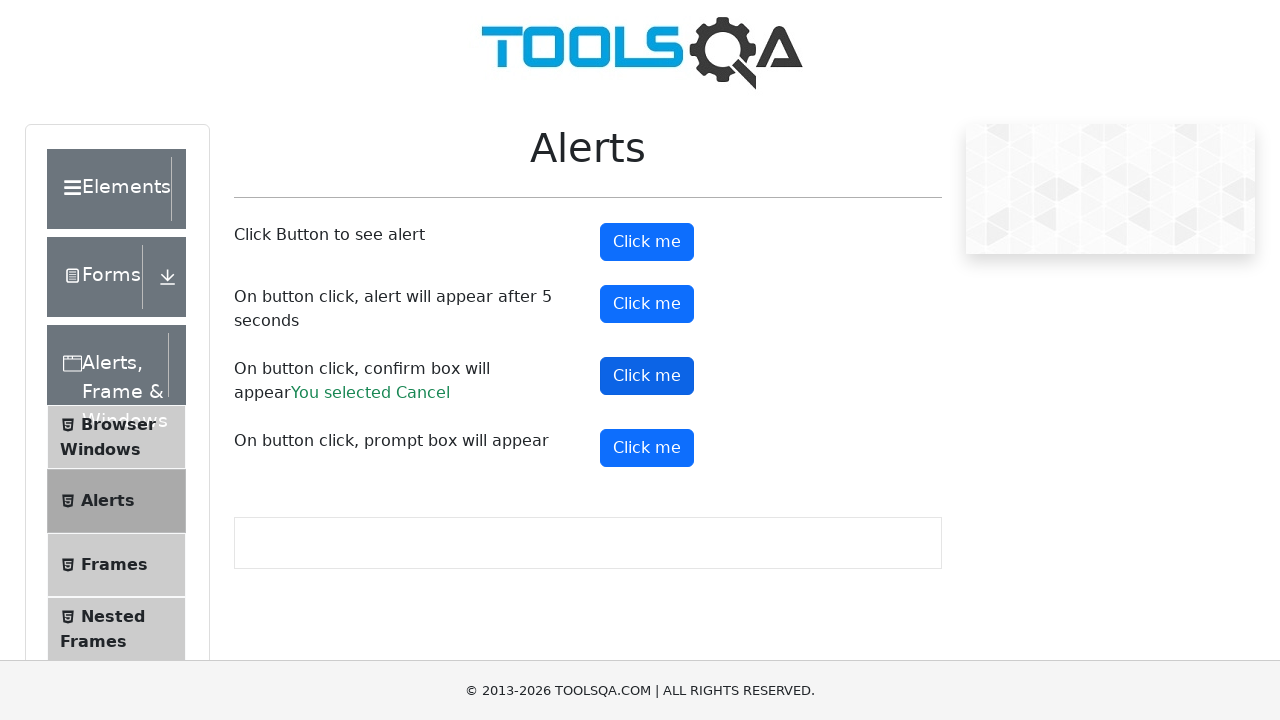

Verified cancel message is displayed after dismissing dialog
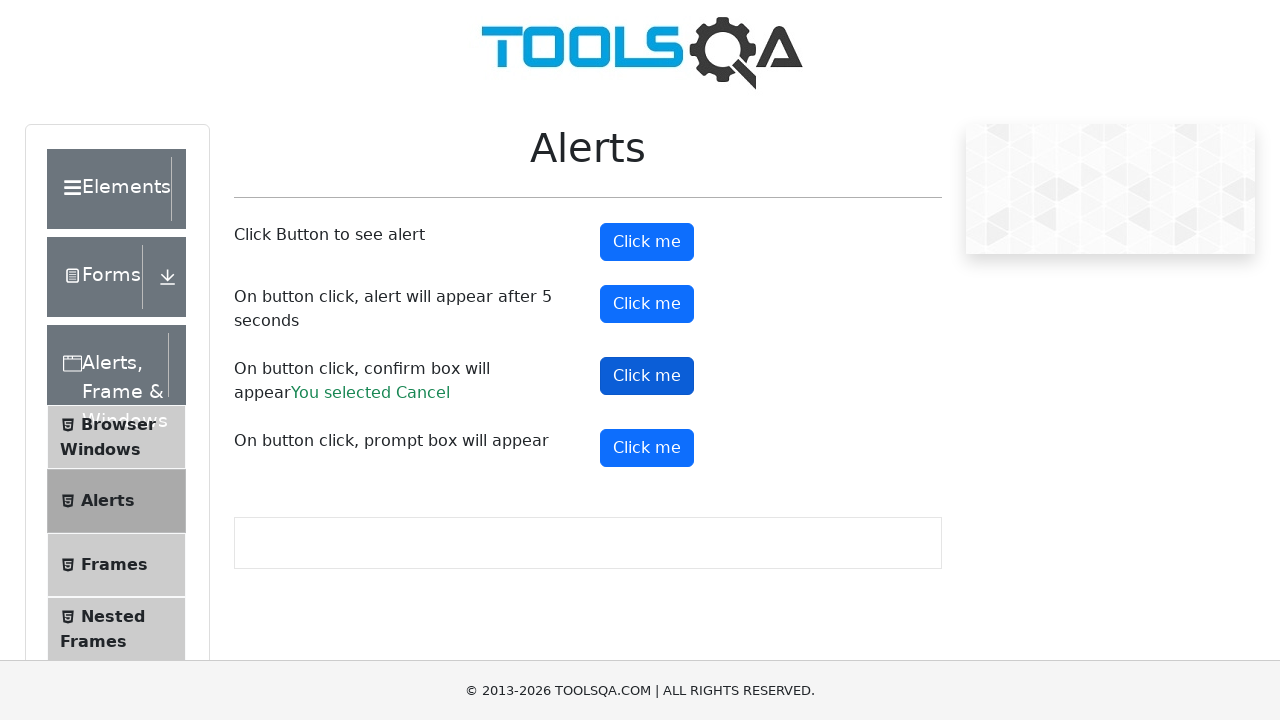

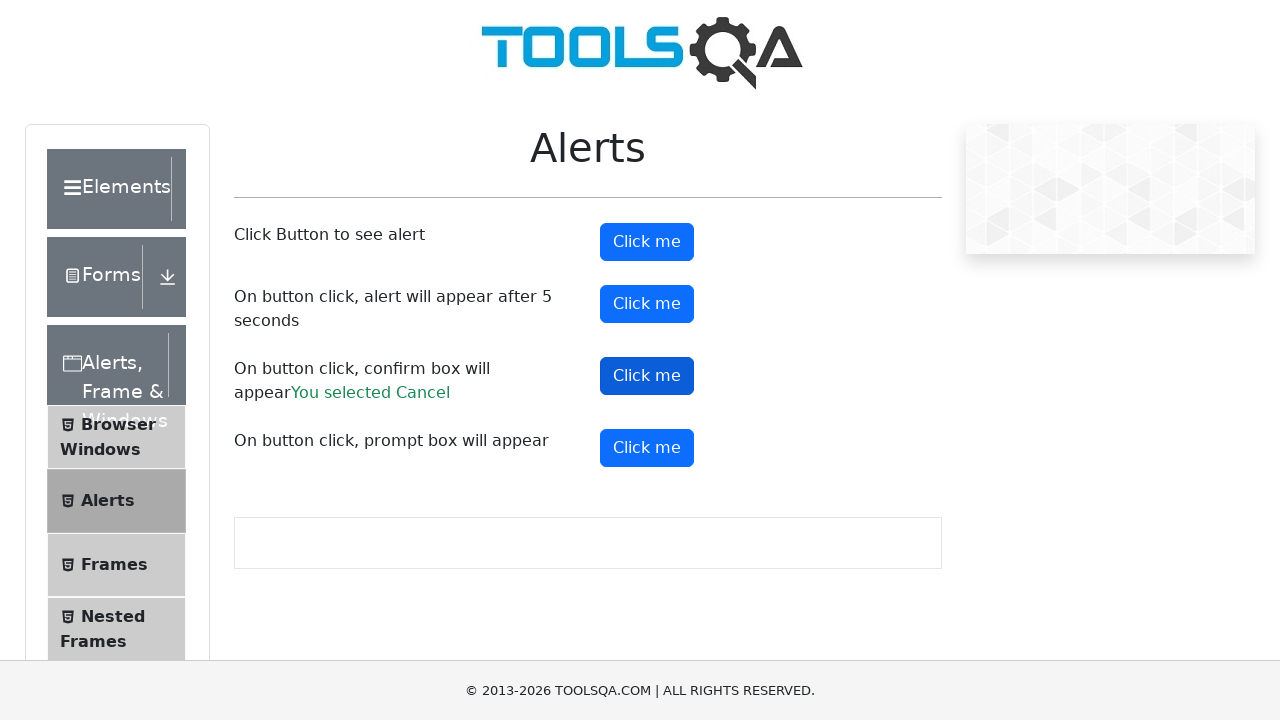